Tests that a task is deleted when edited to empty text by clearing the task content

Starting URL: https://demo.playwright.dev/todomvc

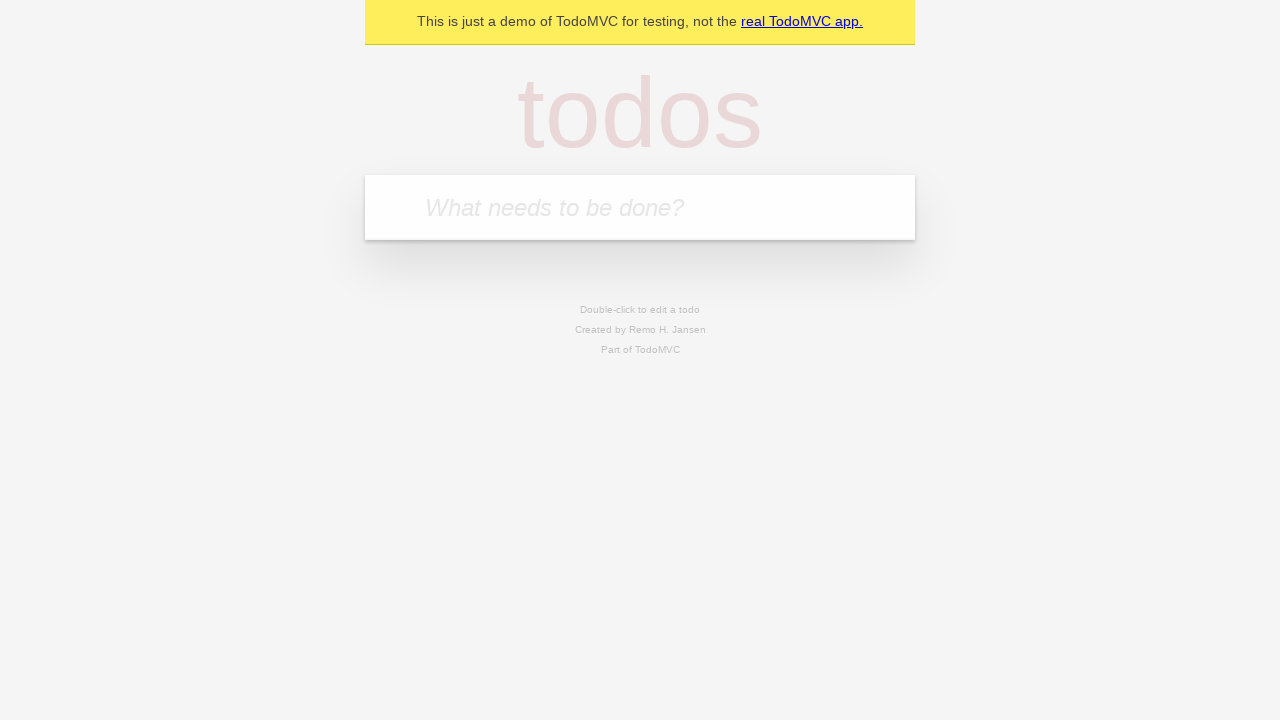

Filled new todo input with 'water plants' on .new-todo
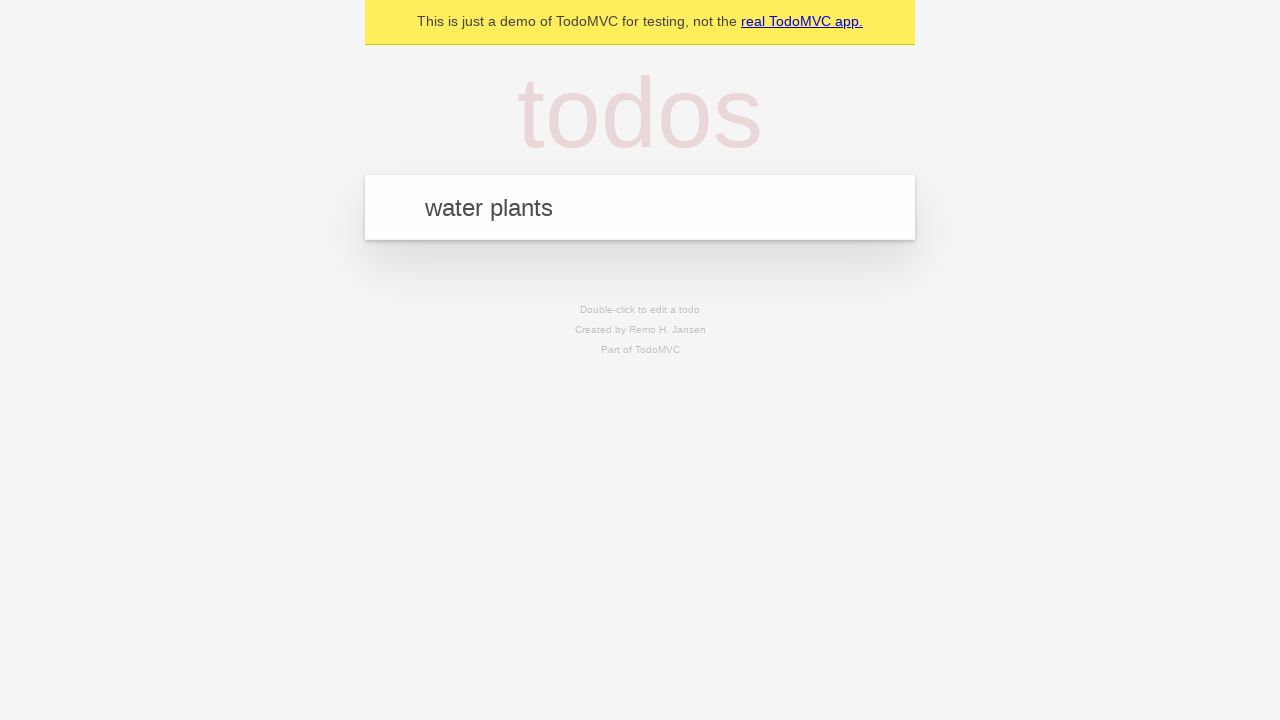

Pressed Enter to add first task on .new-todo
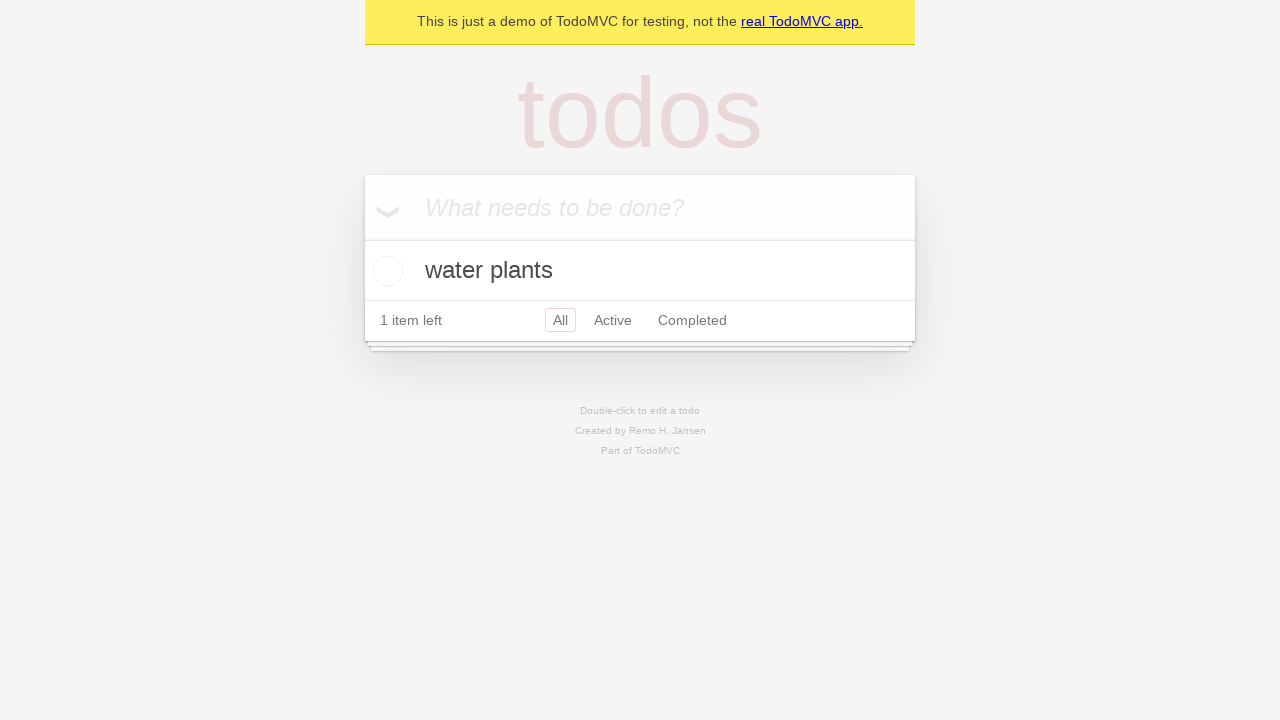

Filled new todo input with 'clean fridge' on .new-todo
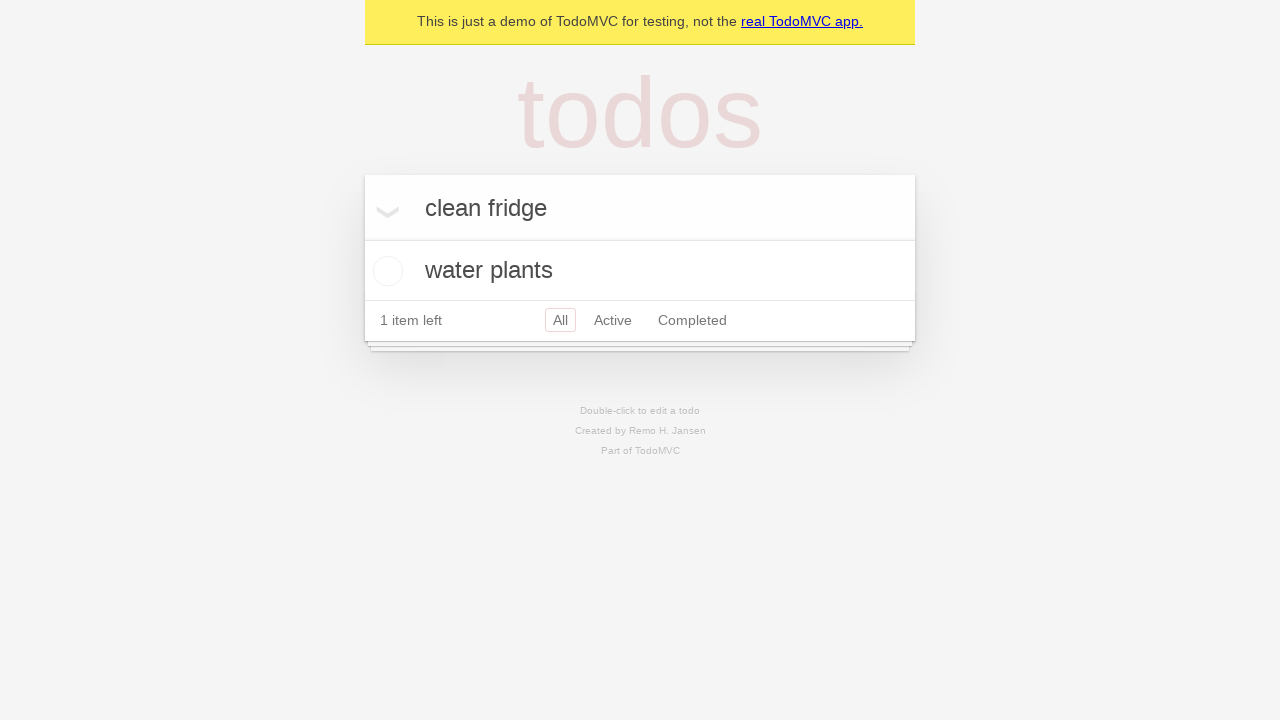

Pressed Enter to add second task on .new-todo
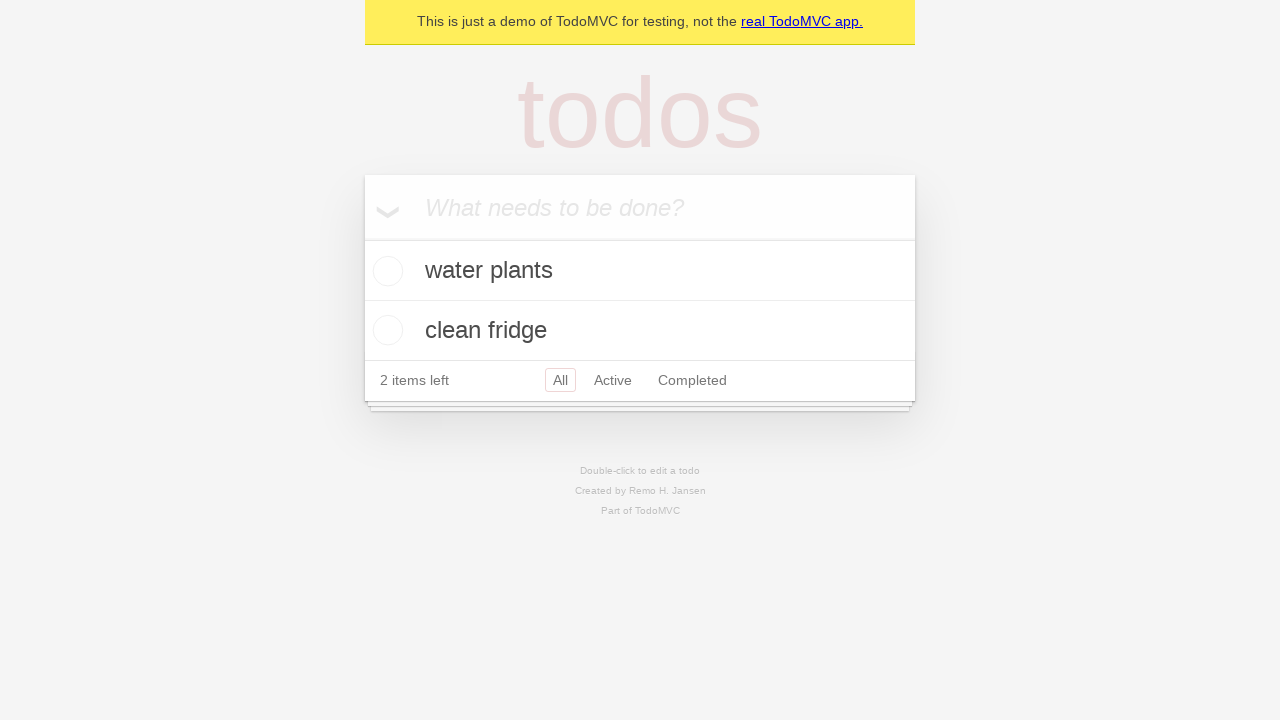

Filled new todo input with 'fold laundry' on .new-todo
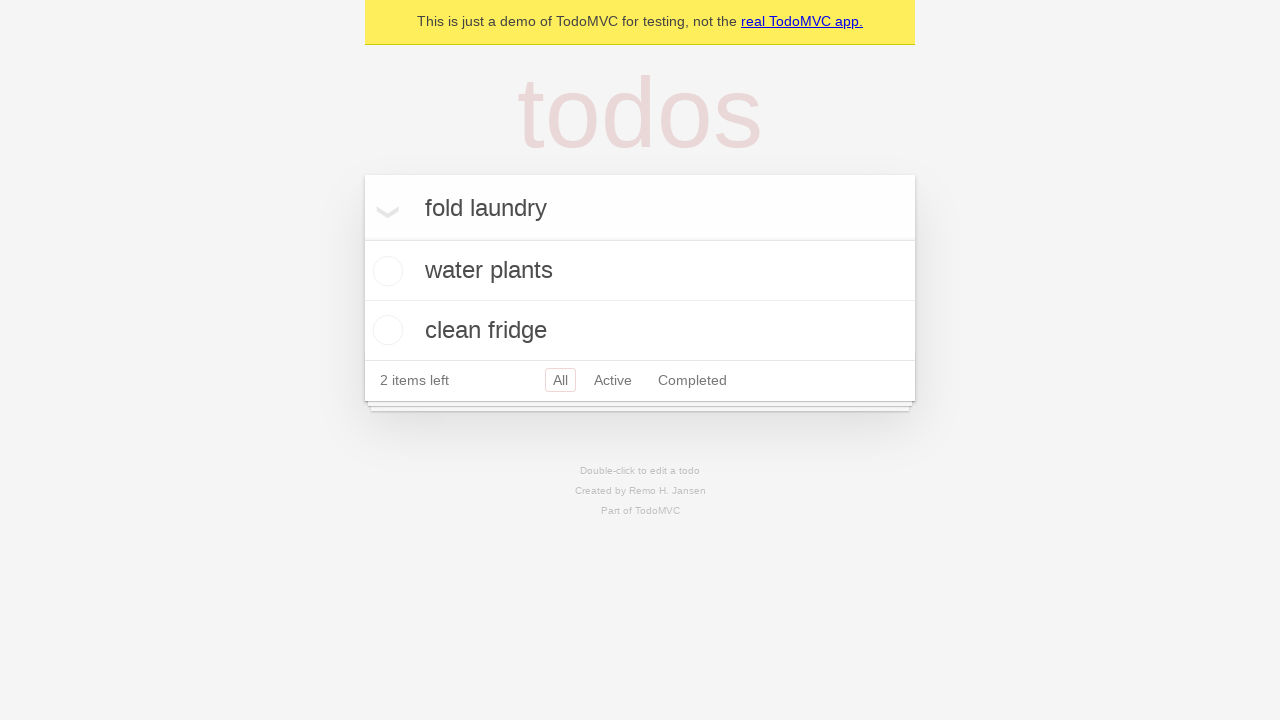

Pressed Enter to add third task on .new-todo
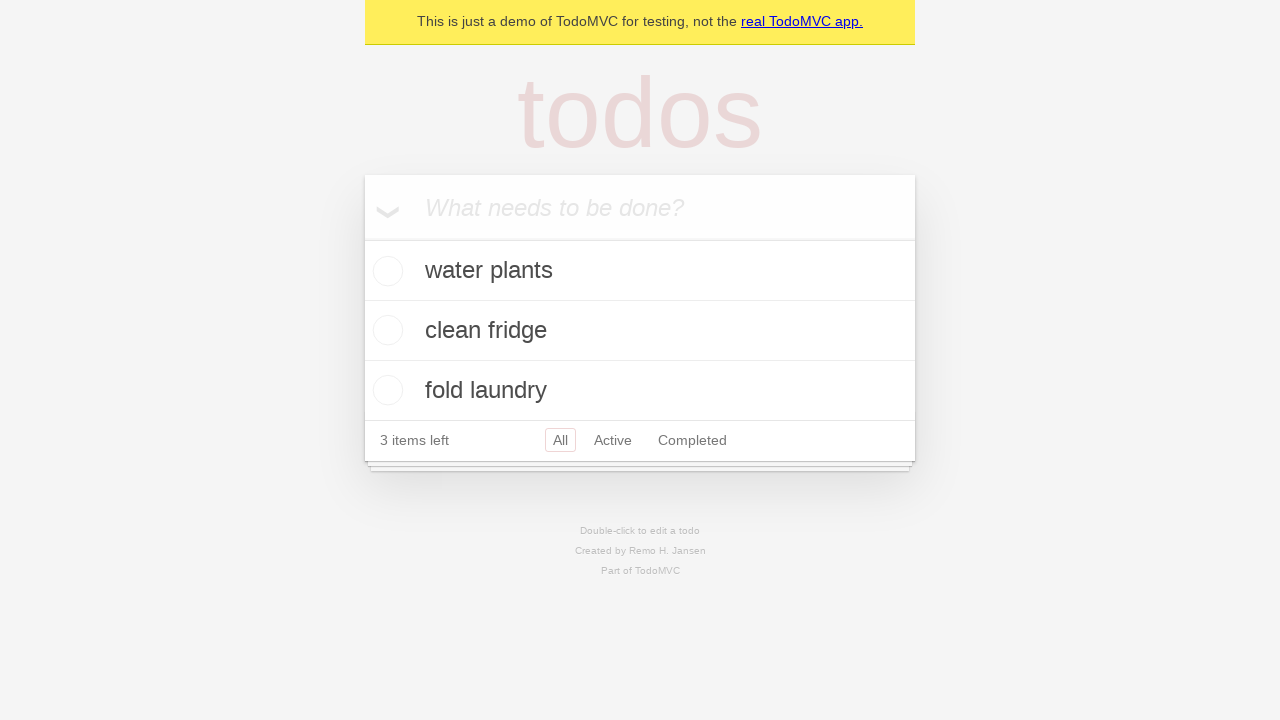

Located all todo items
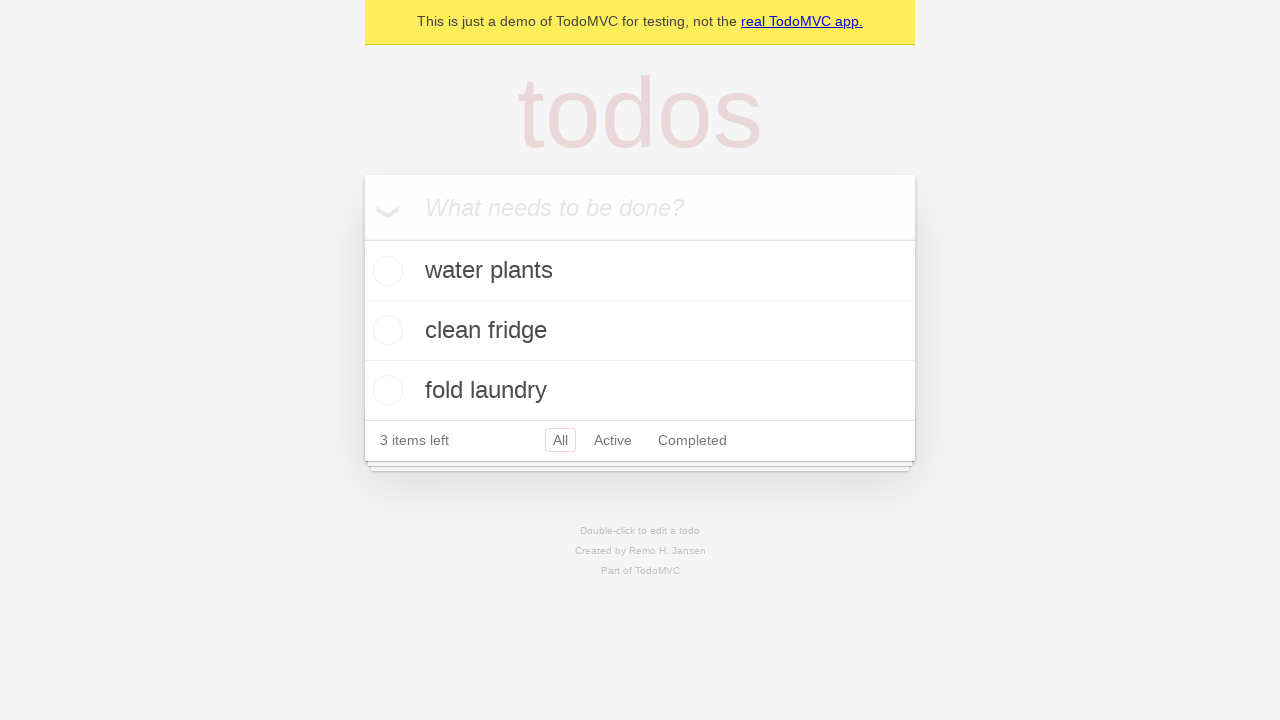

Double-clicked on second task to enter edit mode at (640, 331) on .todo-list li >> nth=1
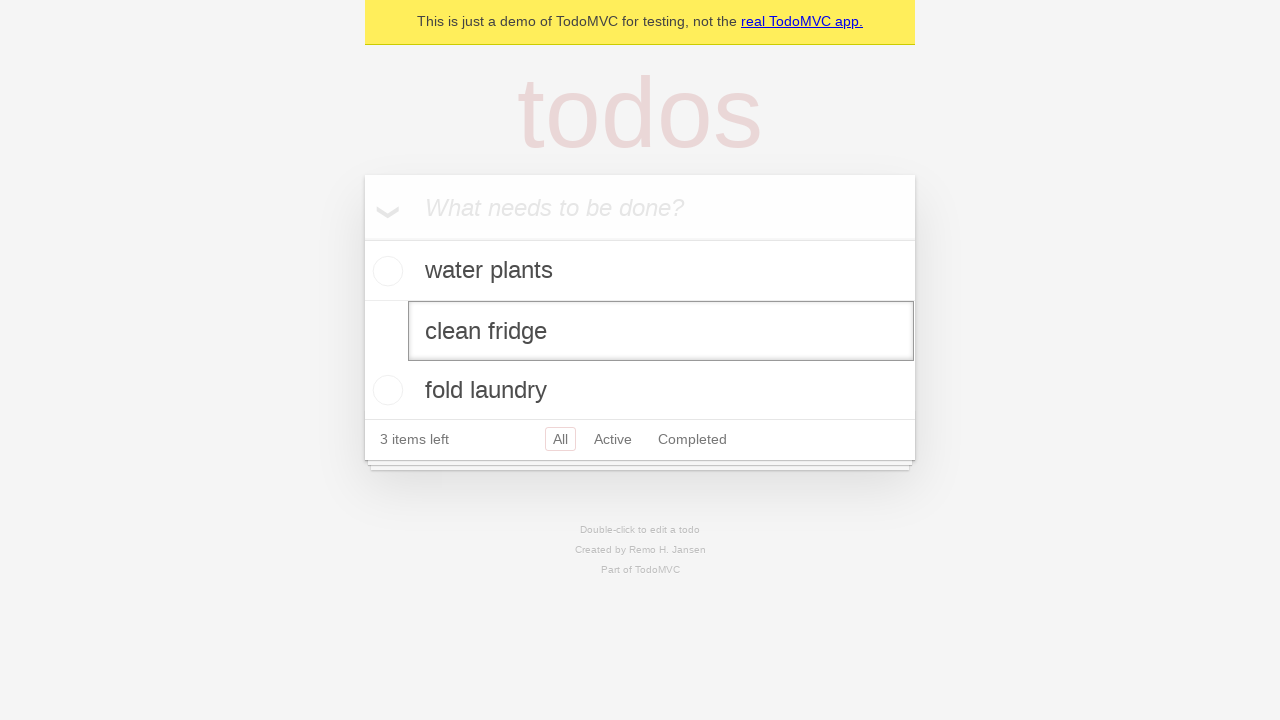

Located edit input for second task
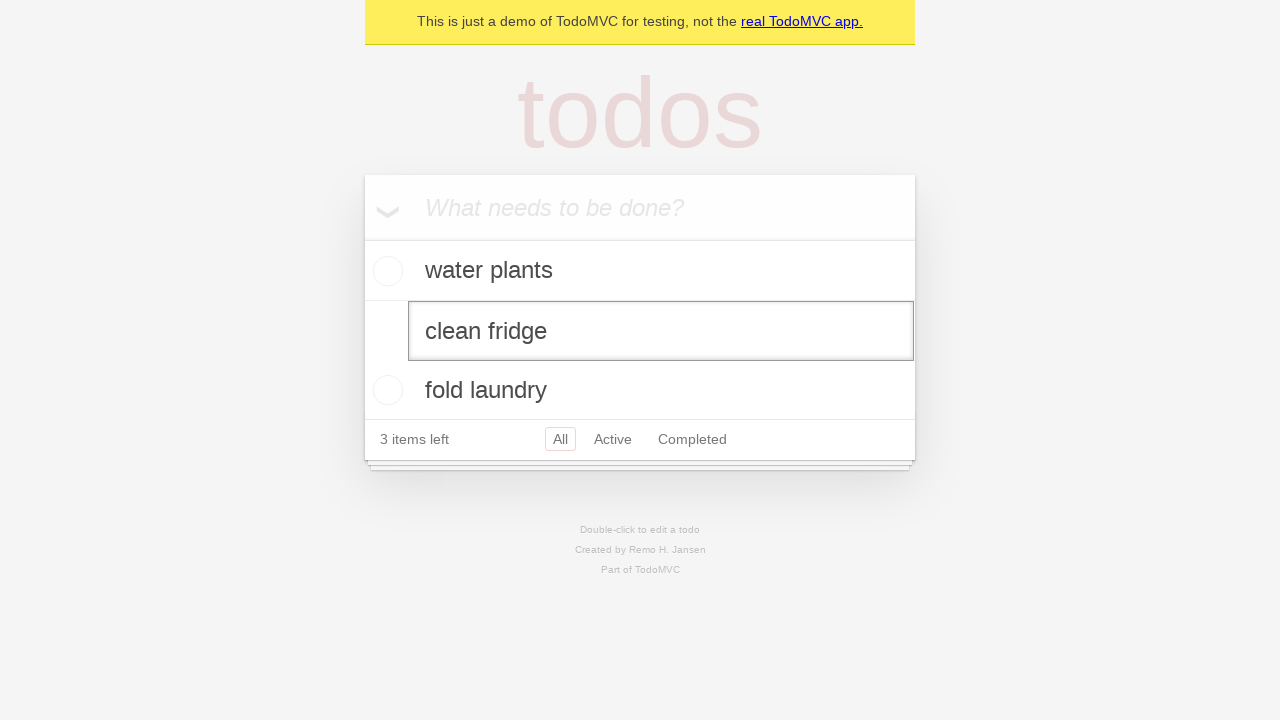

Cleared second task content to empty string on .todo-list li >> nth=1 >> .edit
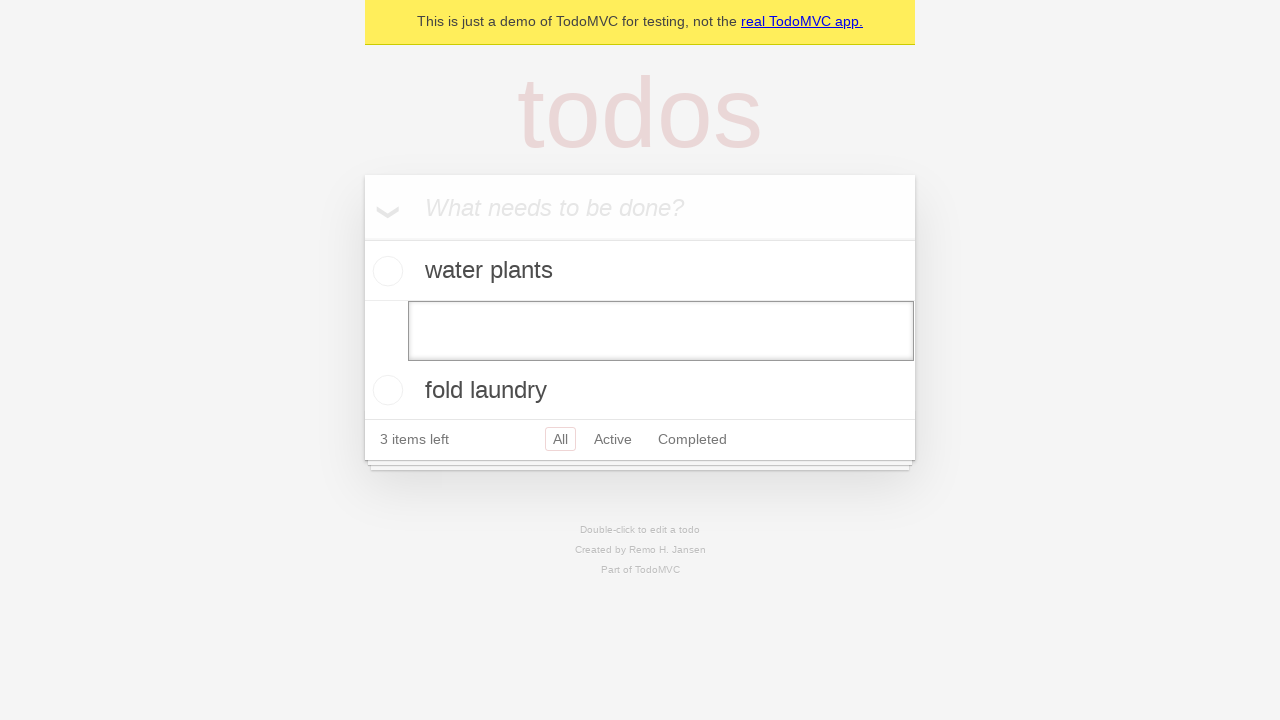

Pressed Enter to confirm deletion of second task on .todo-list li >> nth=1 >> .edit
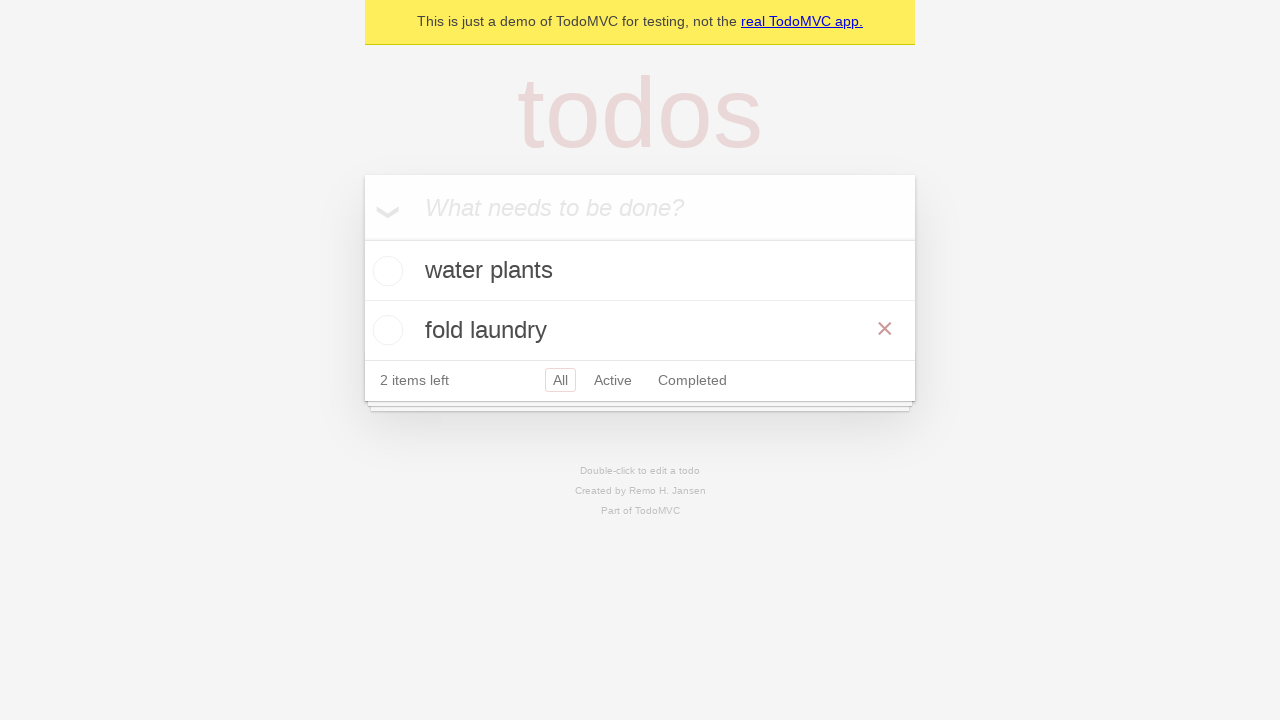

Re-located all remaining todo items
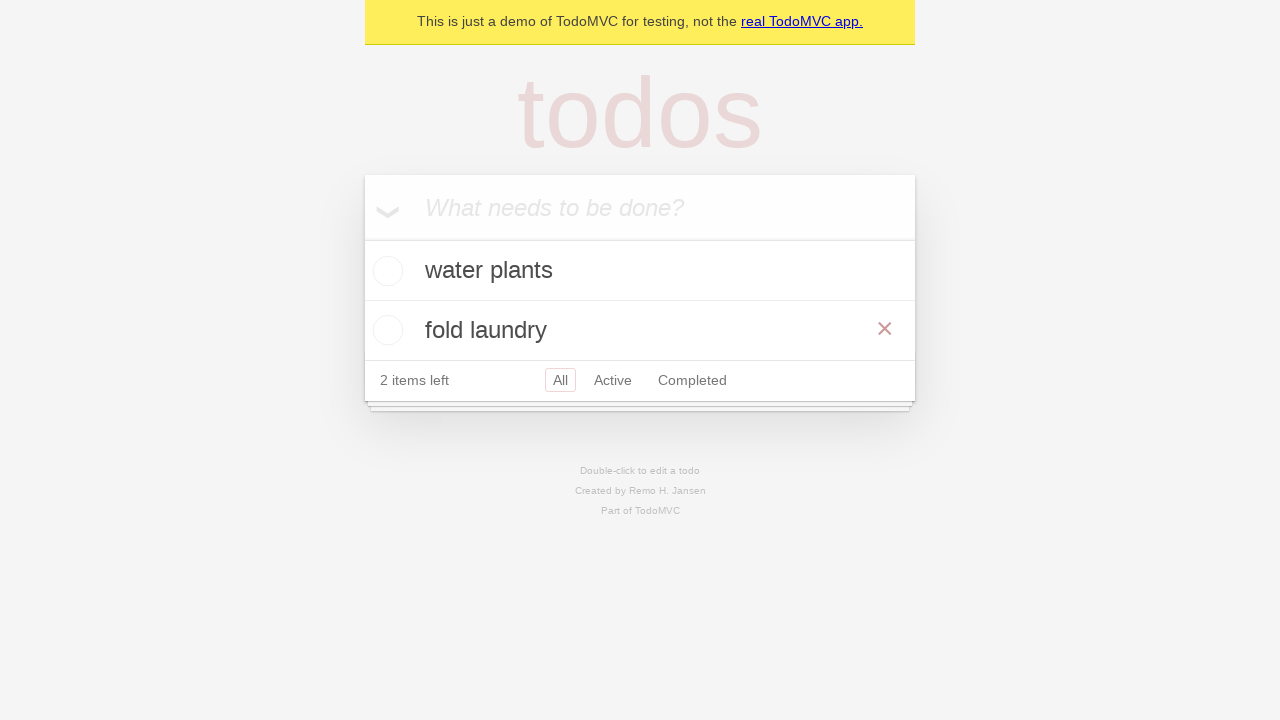

Double-clicked on second remaining task to enter edit mode at (640, 330) on .todo-list li >> nth=1
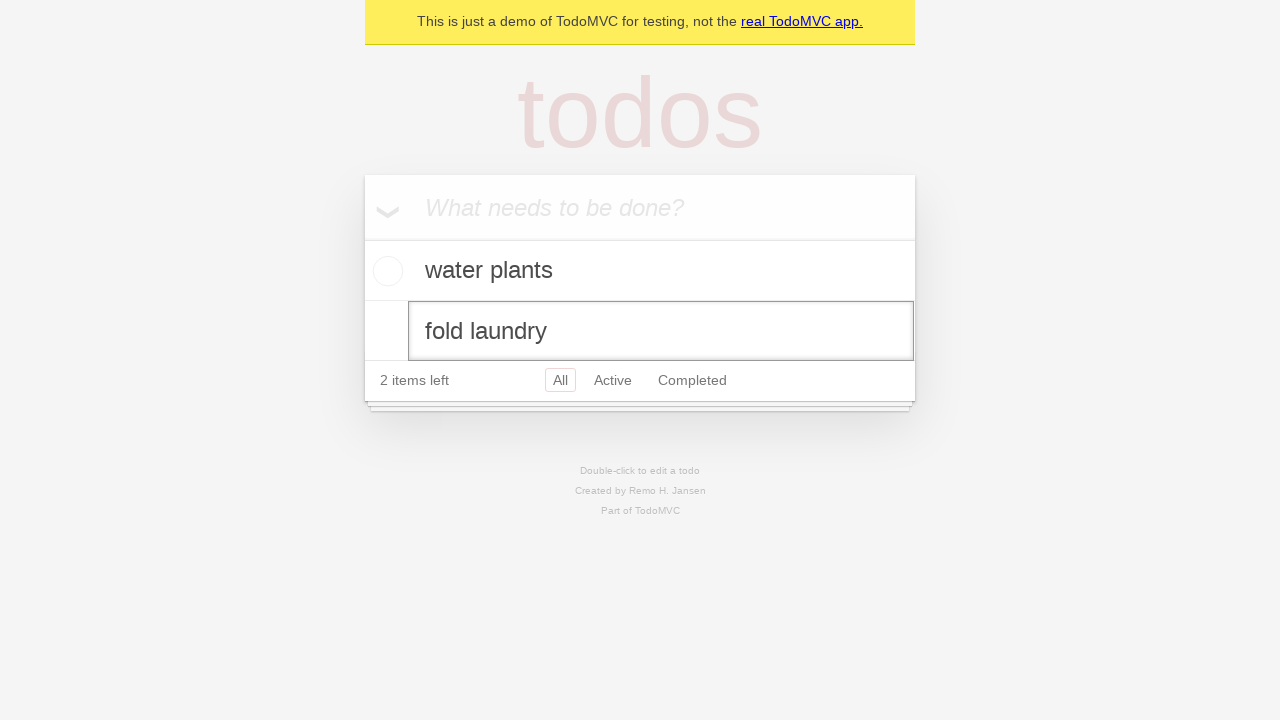

Located edit input for second remaining task
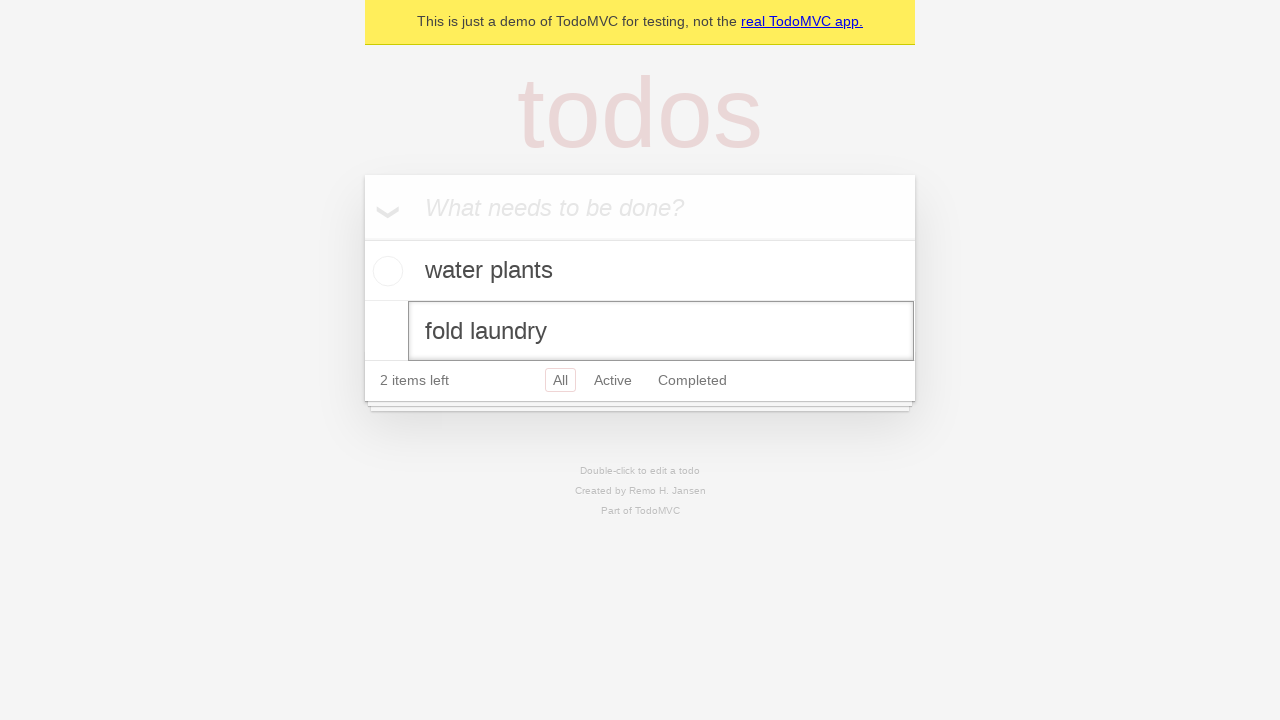

Cleared second remaining task content to empty string on .todo-list li >> nth=1 >> .edit
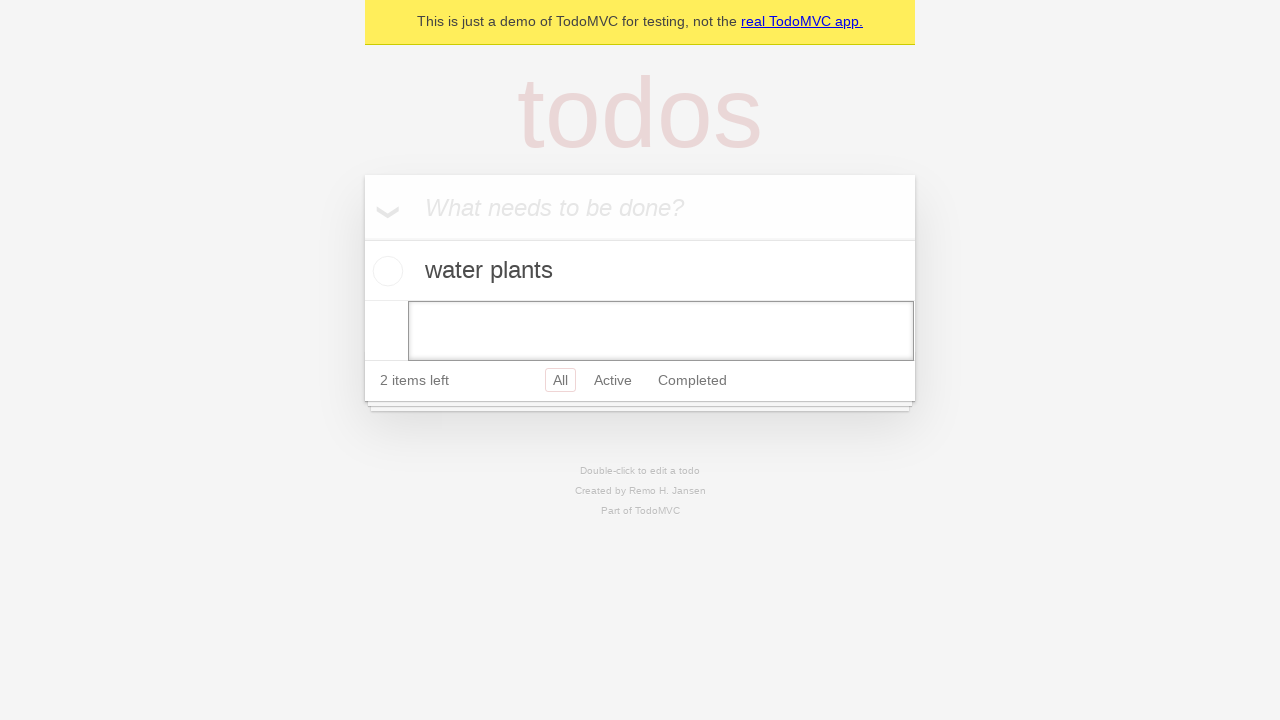

Pressed Enter to confirm deletion of second remaining task on .todo-list li >> nth=1 >> .edit
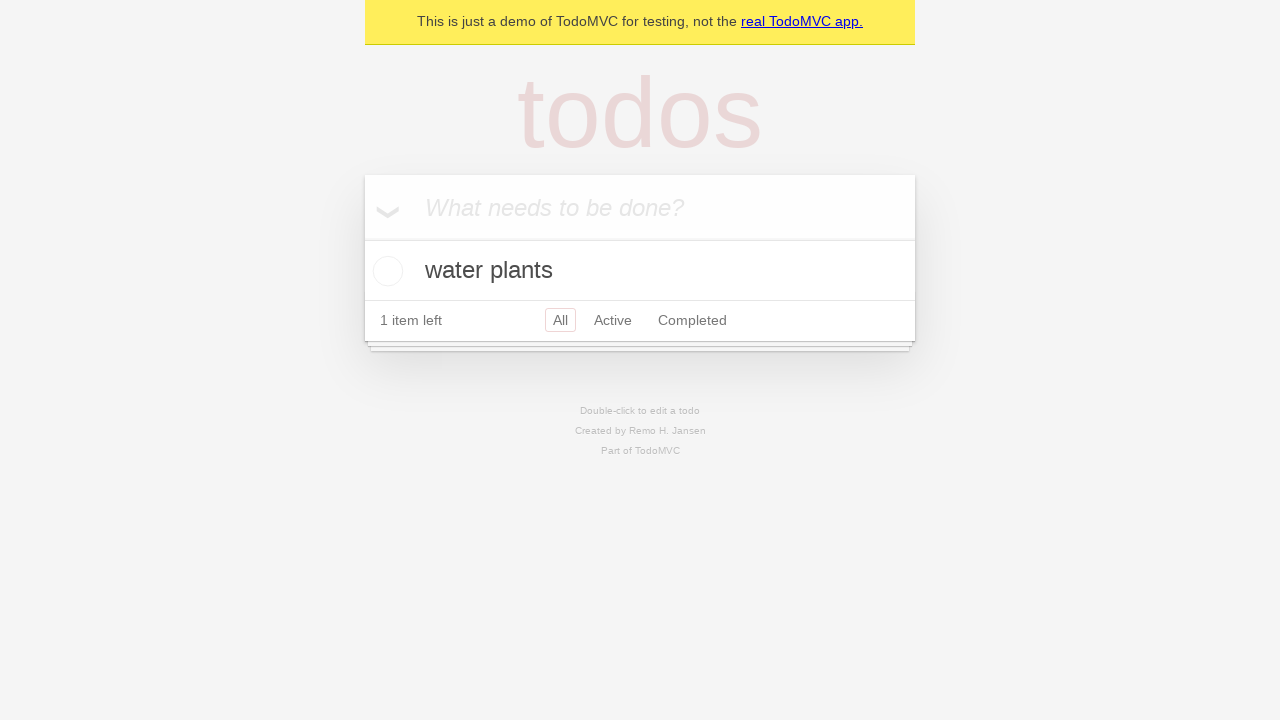

Re-located all remaining todo items
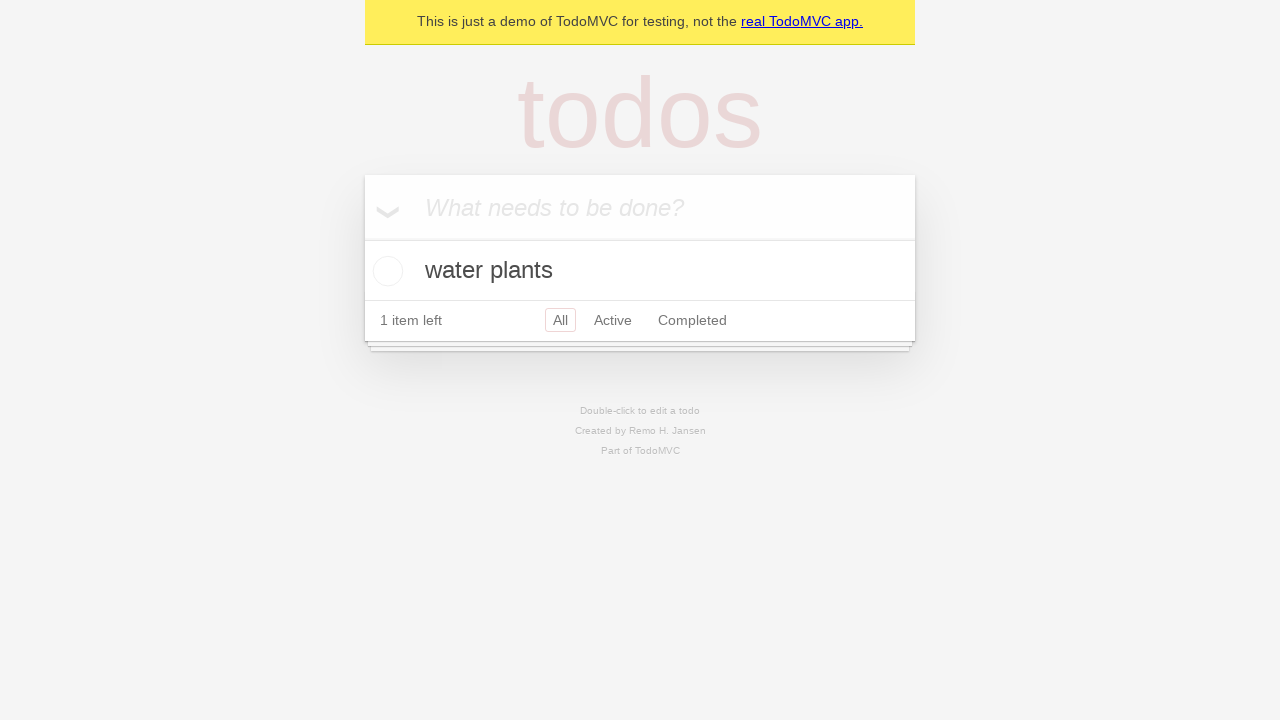

Double-clicked on last remaining task to enter edit mode at (640, 271) on .todo-list li >> nth=0
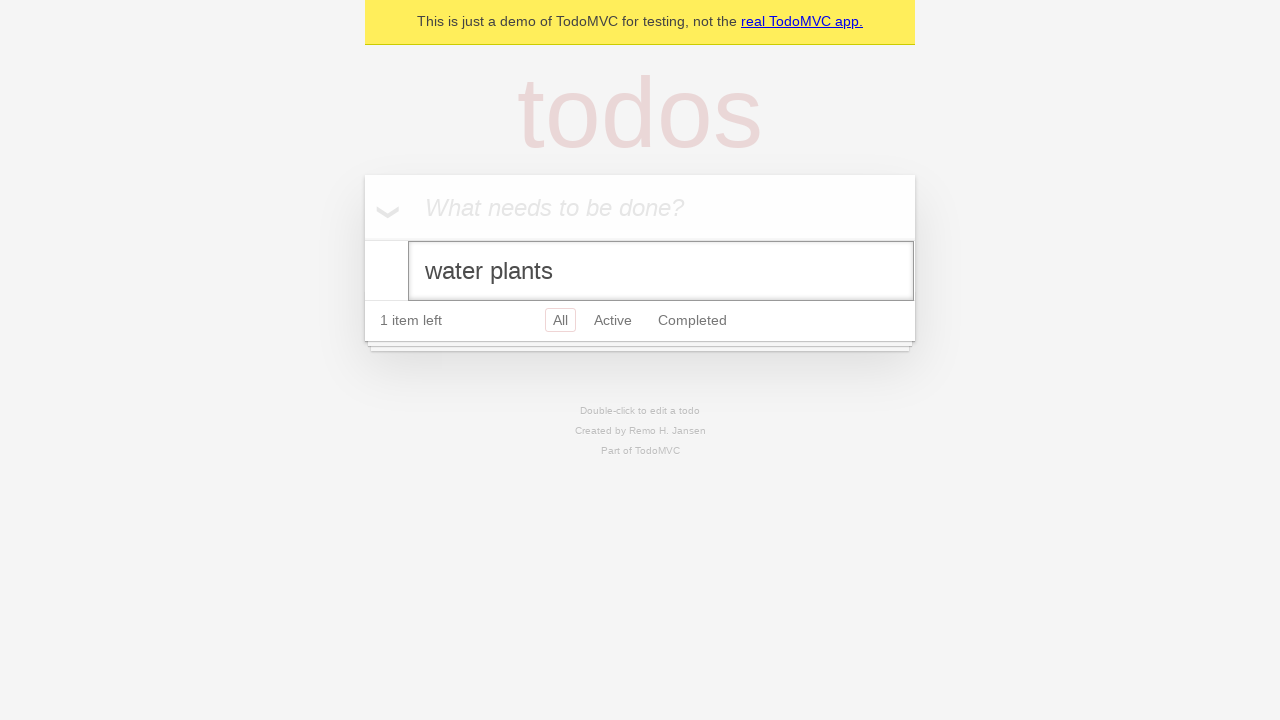

Located edit input for last remaining task
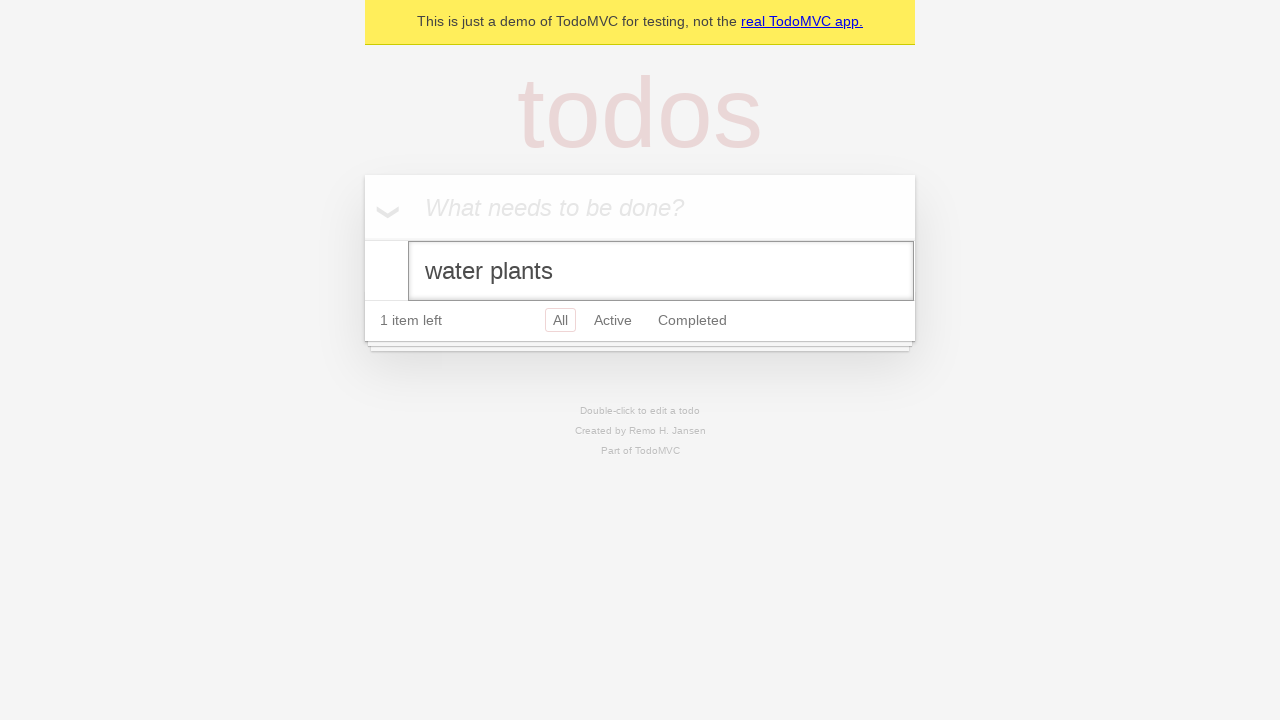

Cleared last remaining task content to empty string on .todo-list li >> nth=0 >> .edit
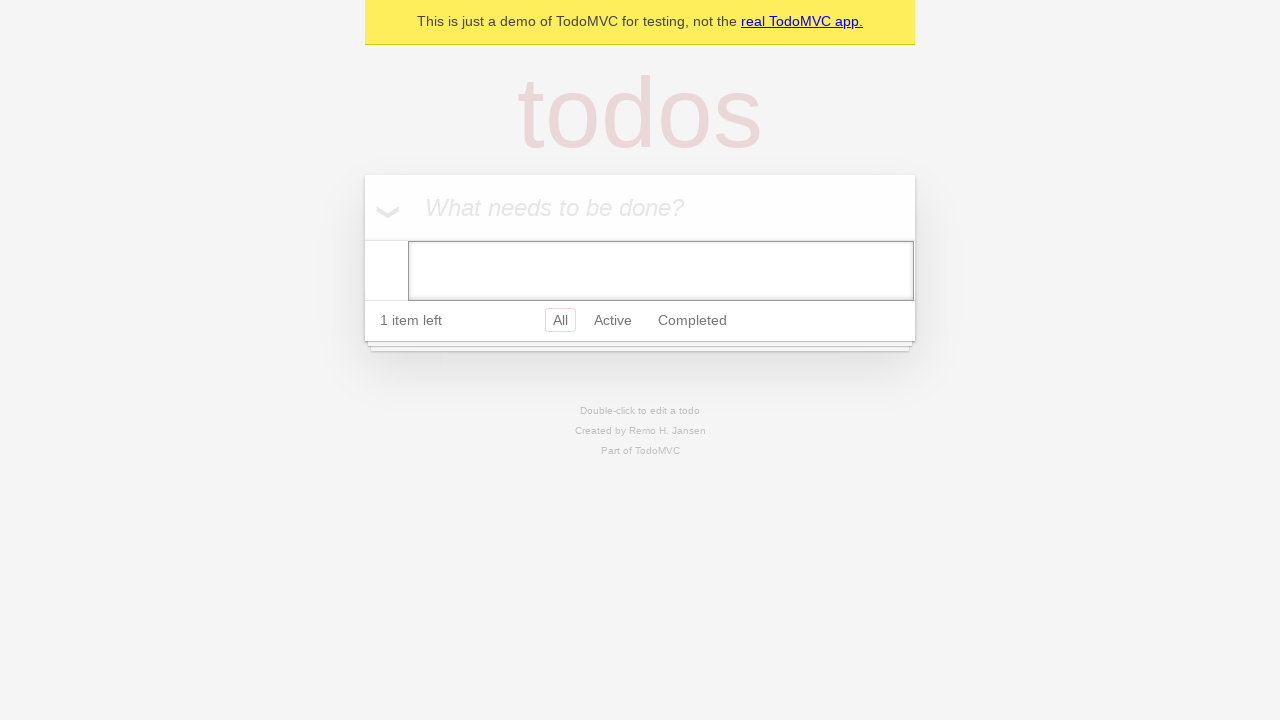

Pressed Enter to confirm deletion of last task on .todo-list li >> nth=0 >> .edit
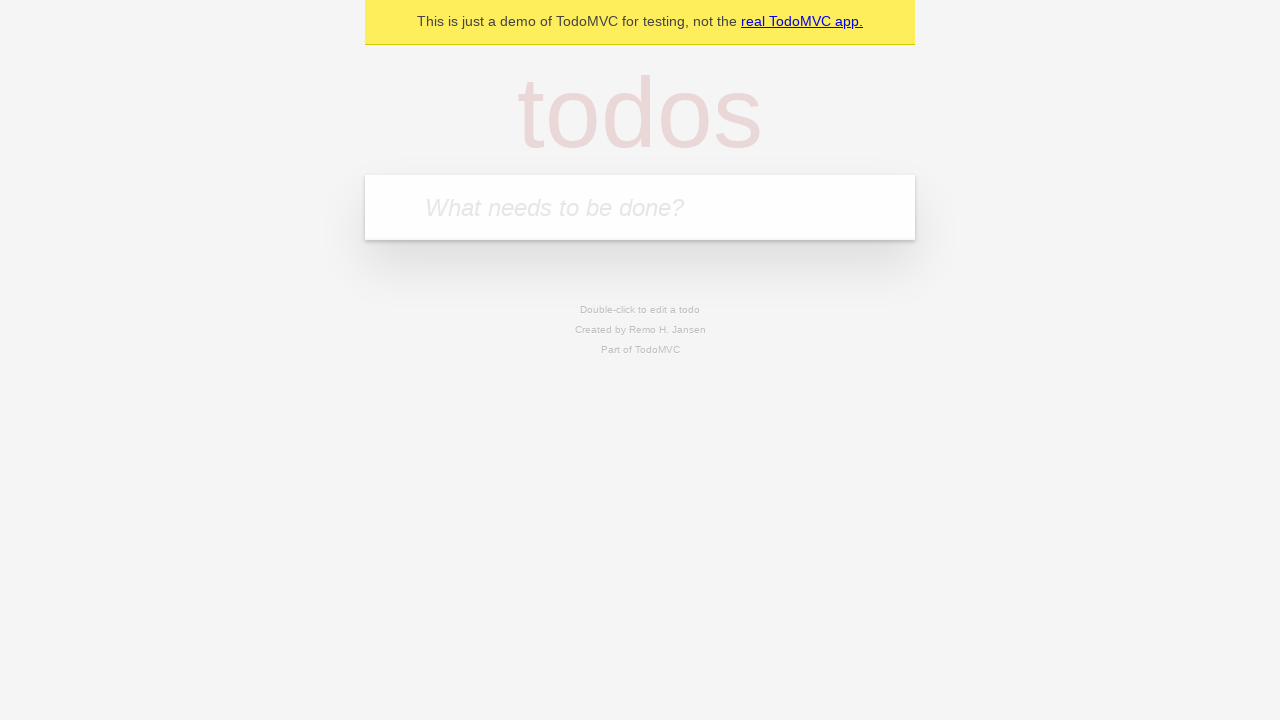

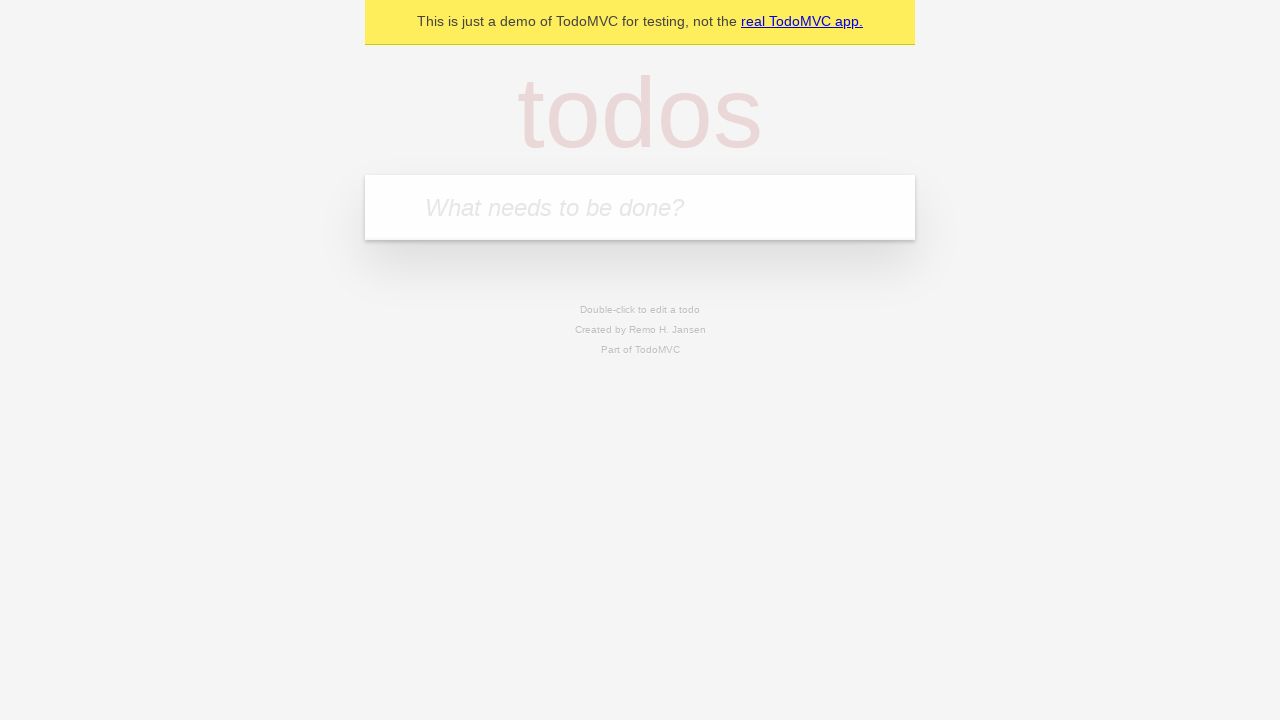